Tests right-click context menu functionality by performing a context click on an element, selecting "Edit" from the menu, and handling the resulting alert dialog.

Starting URL: https://swisnl.github.io/jQuery-contextMenu/demo.html

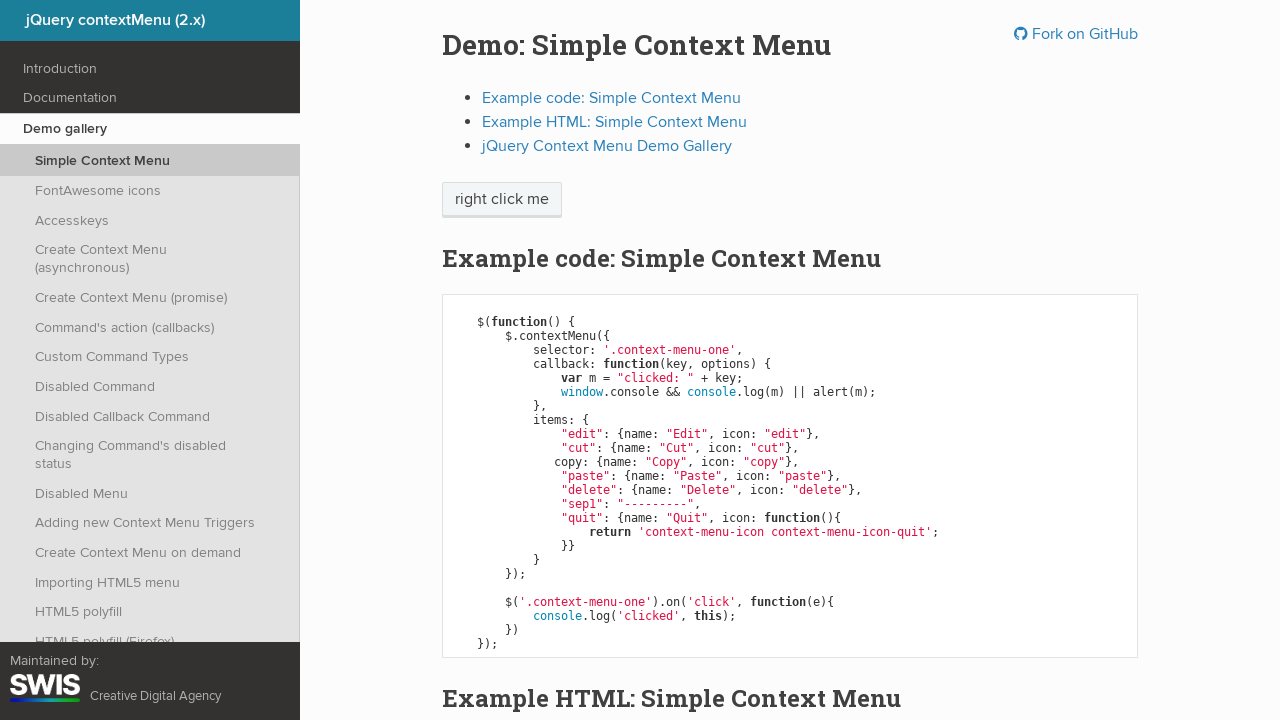

Set up dialog handler to accept alerts
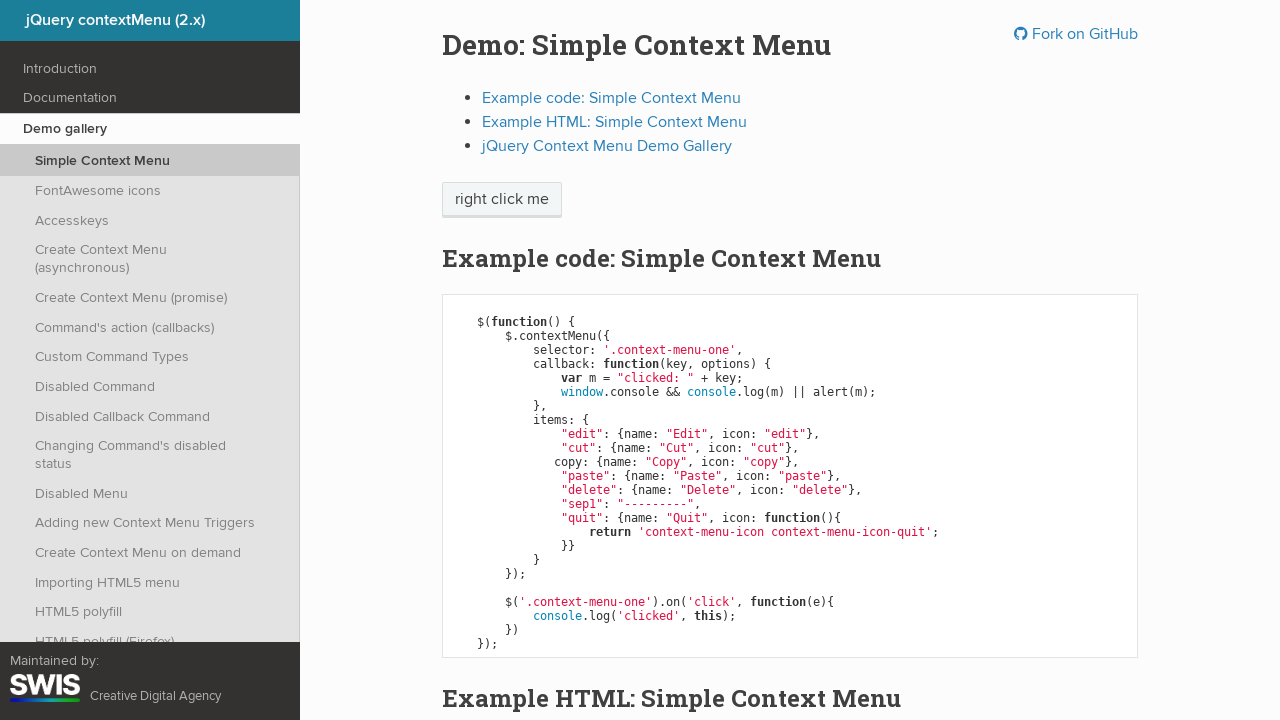

Right-clicked on 'right click me' element to open context menu at (502, 200) on span:text('right click me')
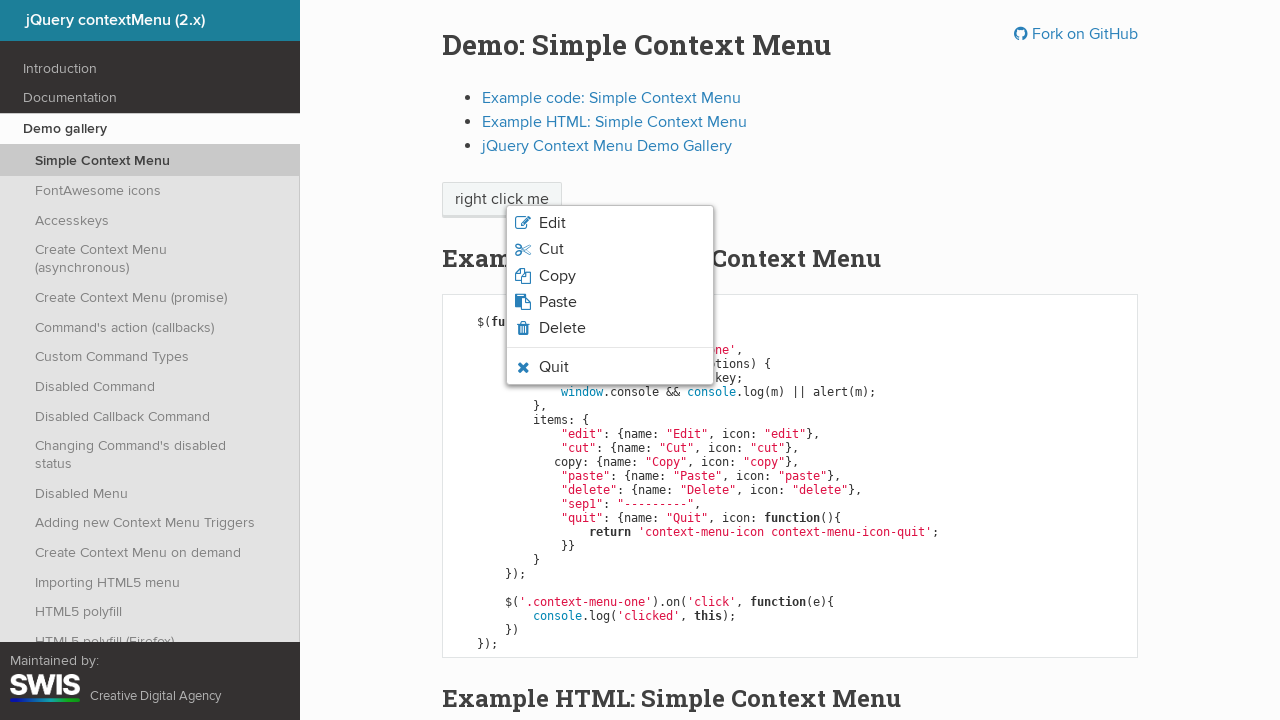

Context menu appeared
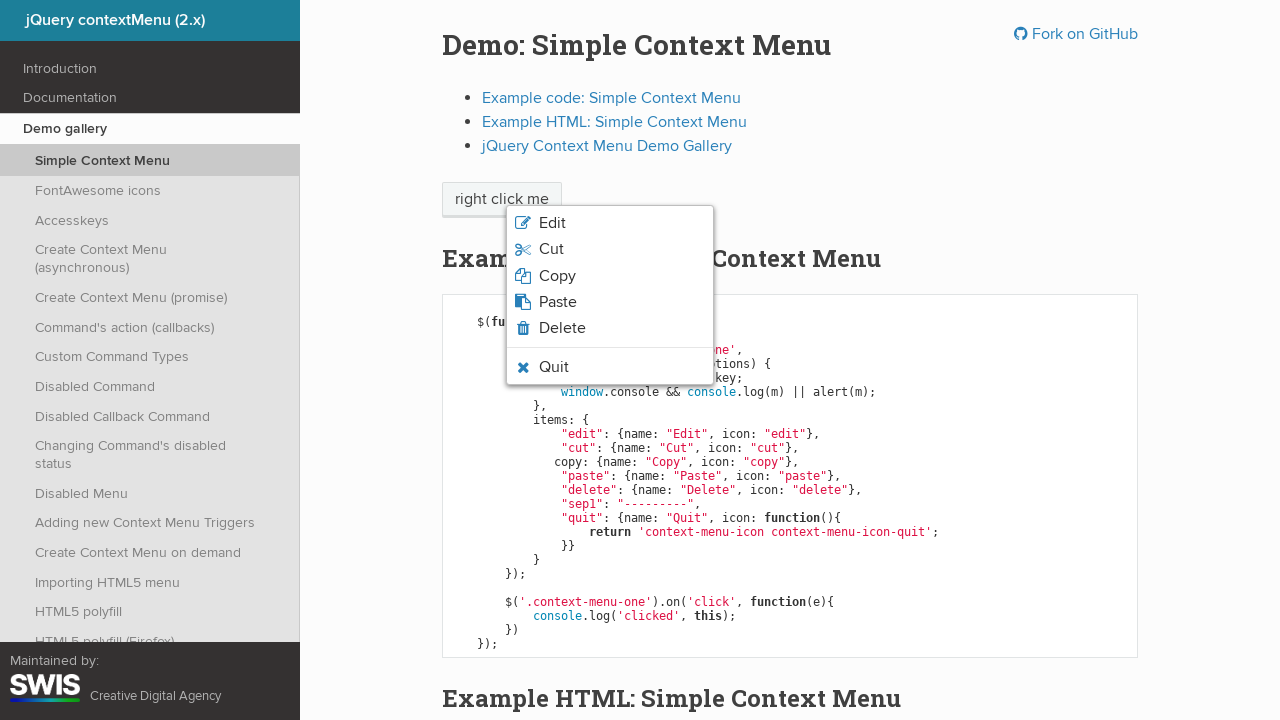

Clicked 'Edit' option from context menu at (610, 223) on li:has-text('Edit')
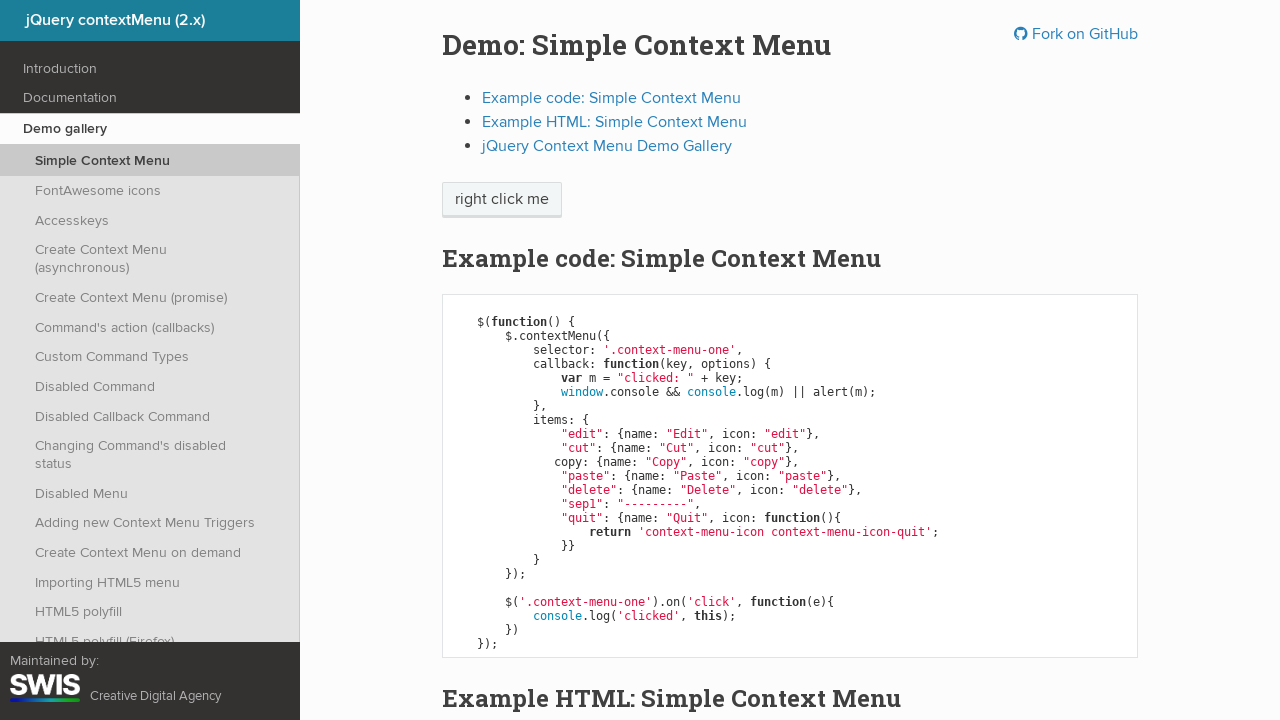

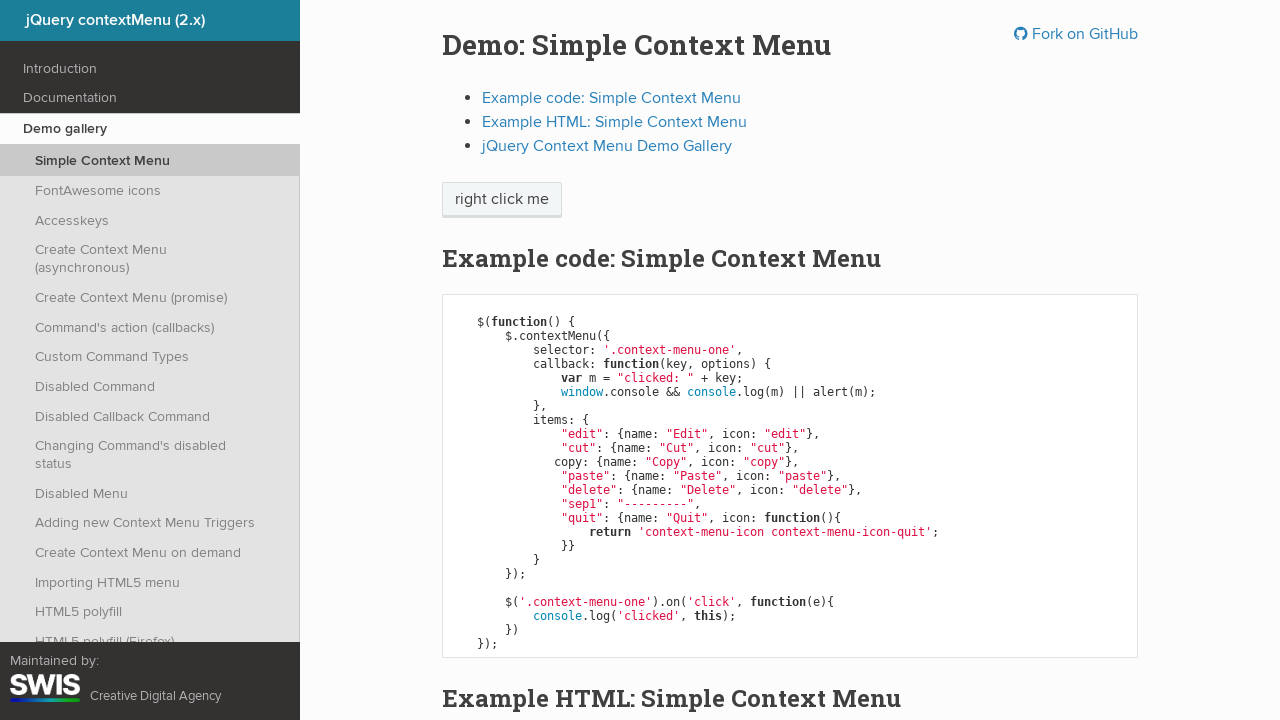